Verifies the login page displays correctly on smaller screen sizes (mobile responsive design) by checking element visibility at 375x667 resolution.

Starting URL: https://www.saucedemo.com/

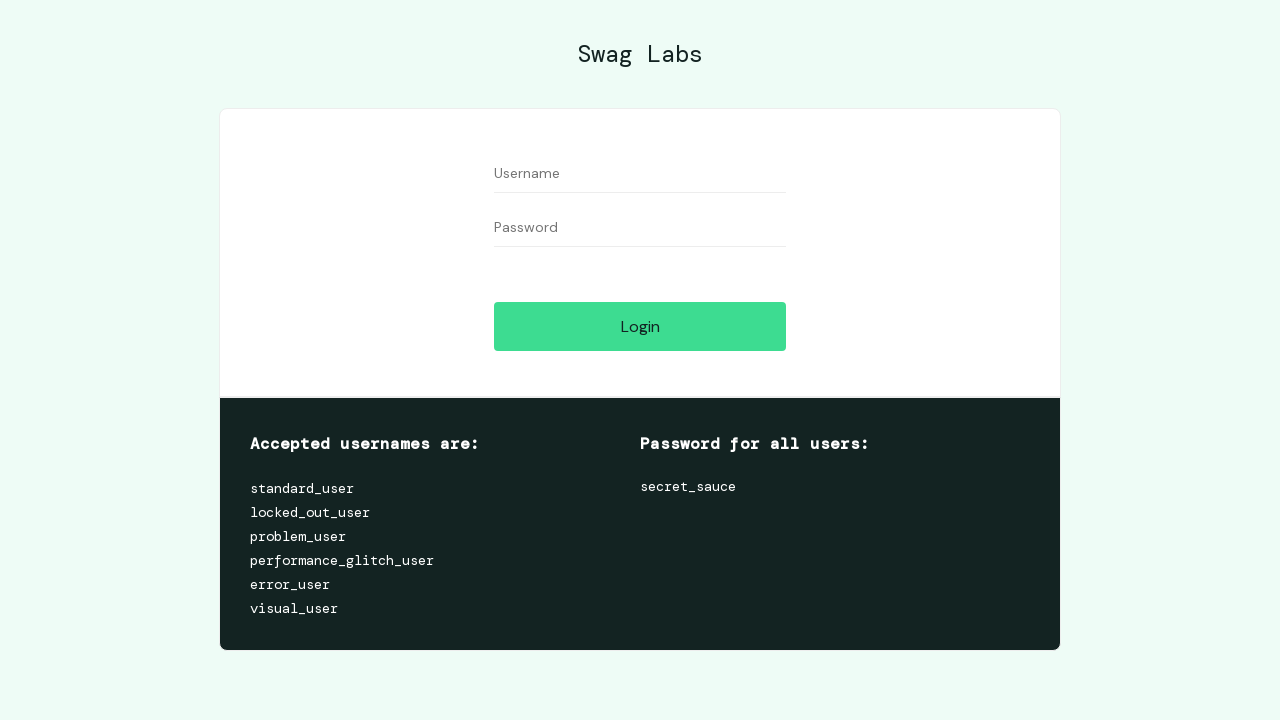

Set viewport to mobile size (375x667)
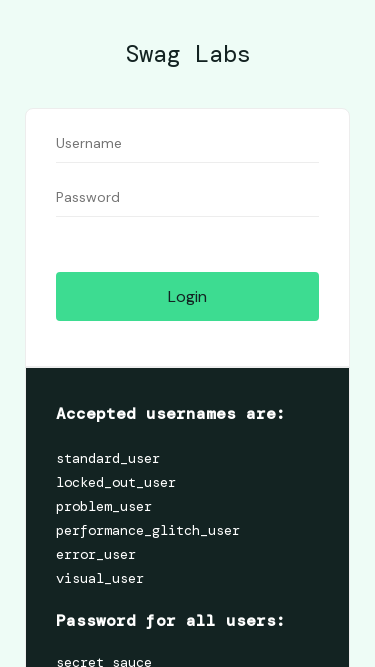

Verified username field is visible on mobile viewport
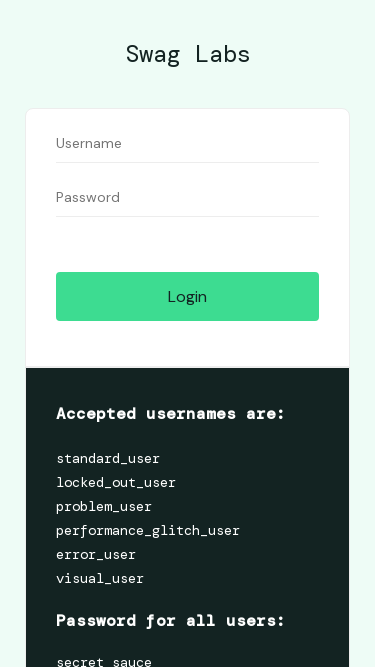

Verified password field is visible on mobile viewport
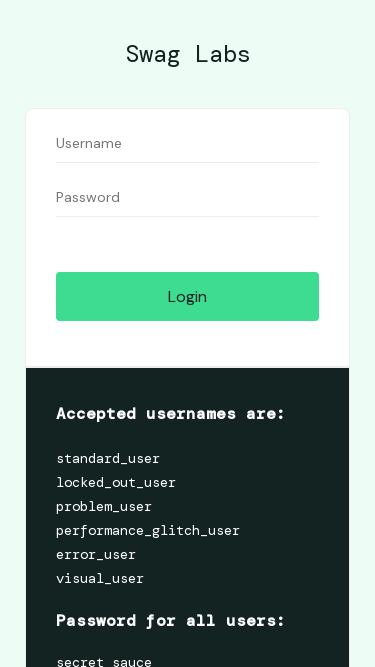

Verified login button is visible on mobile viewport
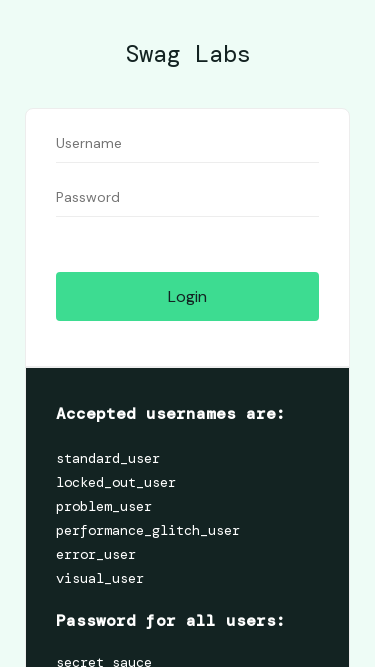

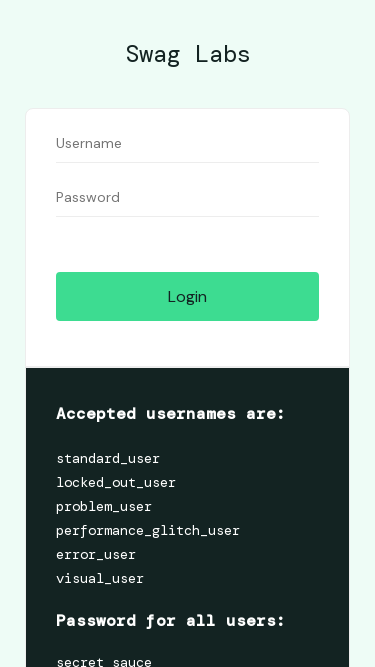